Navigates to Bilibili homepage and attempts to find a non-existent element to demonstrate implicit wait functionality

Starting URL: https://www.bilibili.com/

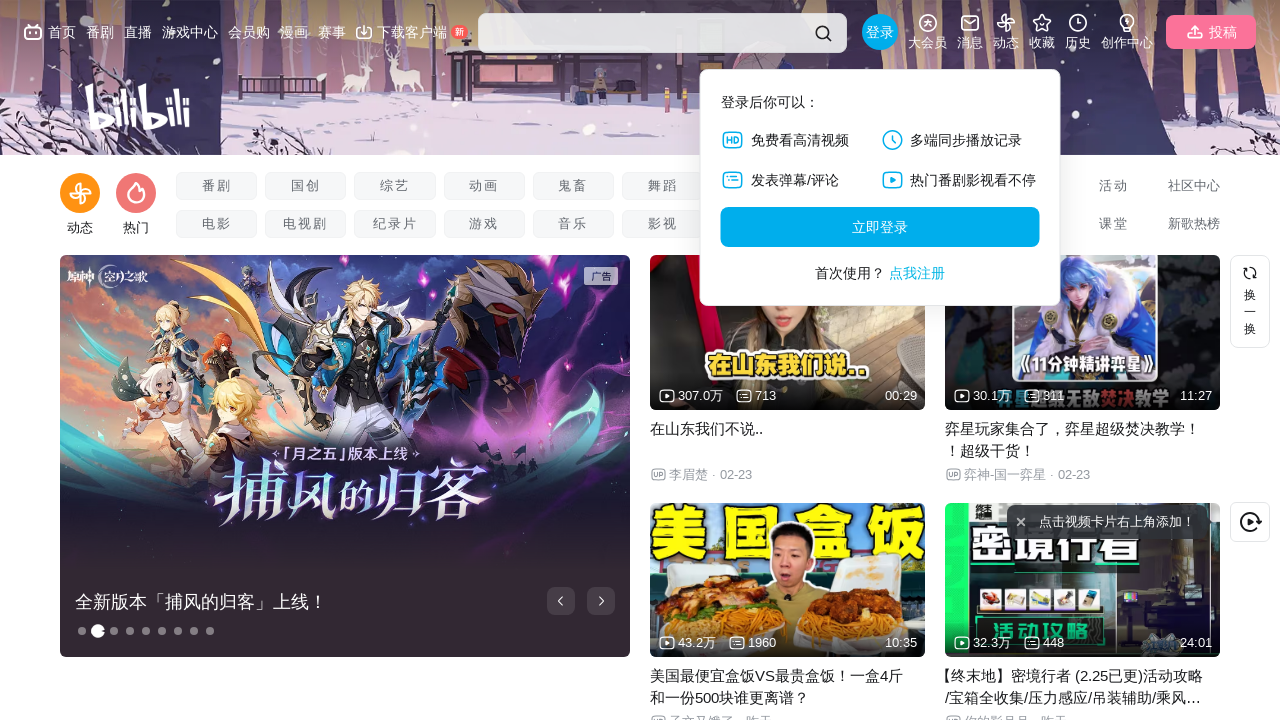

Navigated to Bilibili homepage
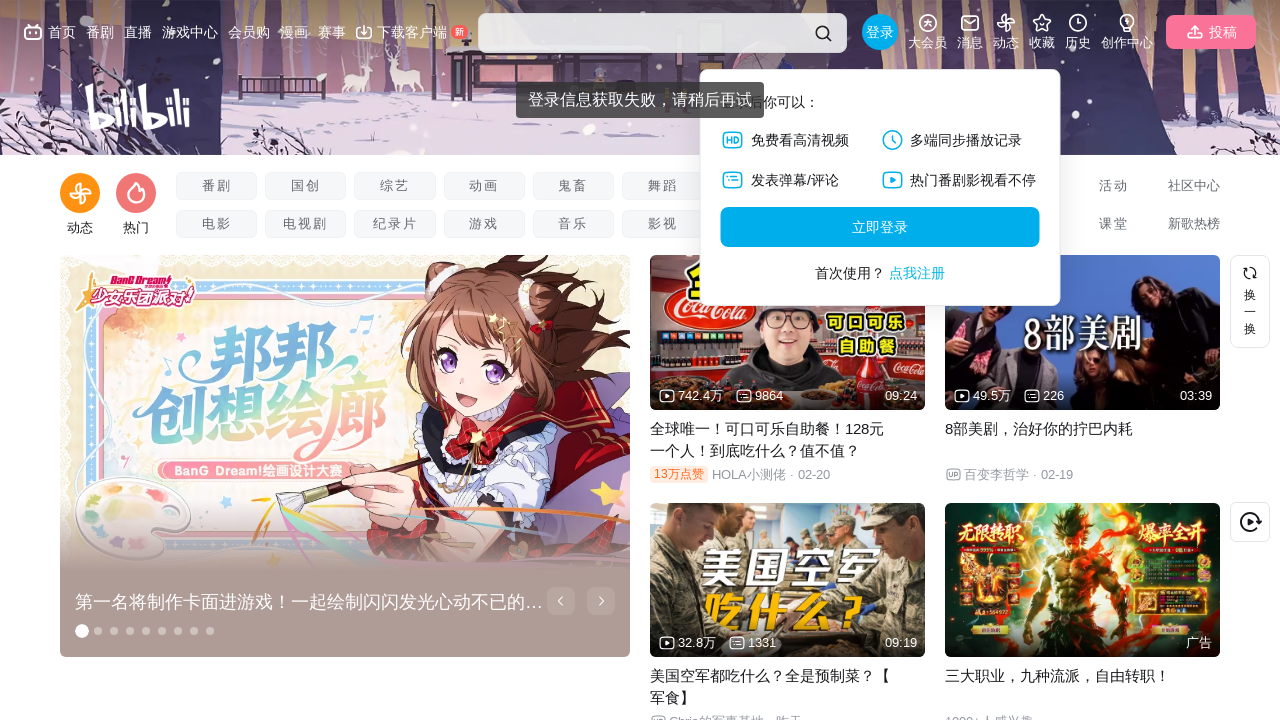

Attempted to find non-existent element #123123 - timeout occurred as expected
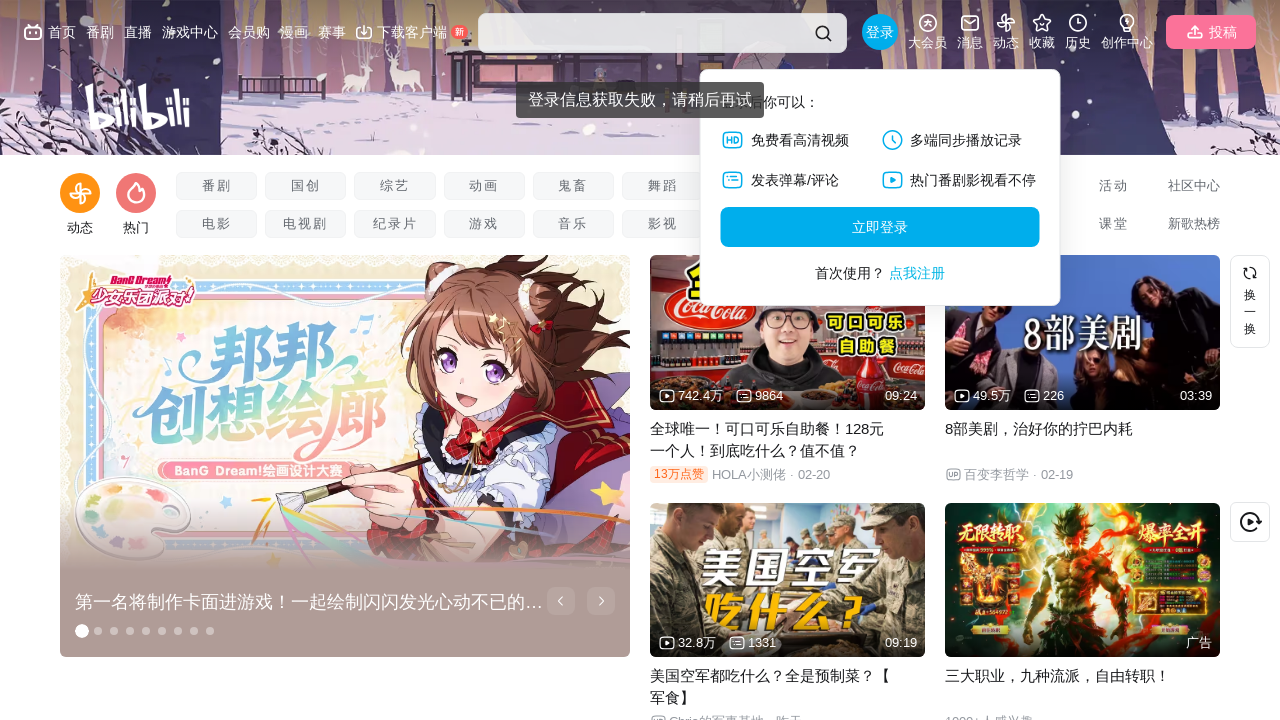

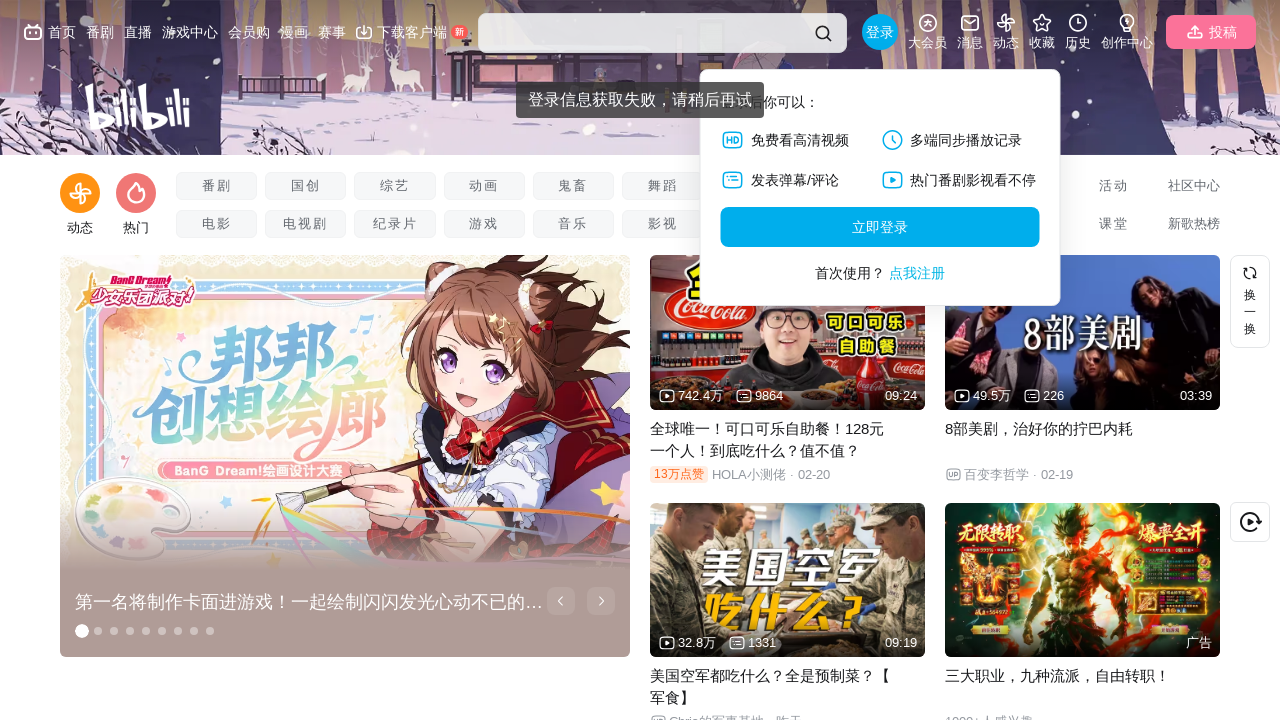